Tests hyperlink navigation by clicking on status code links and verifying URL changes and page content

Starting URL: https://the-internet.herokuapp.com/status_codes

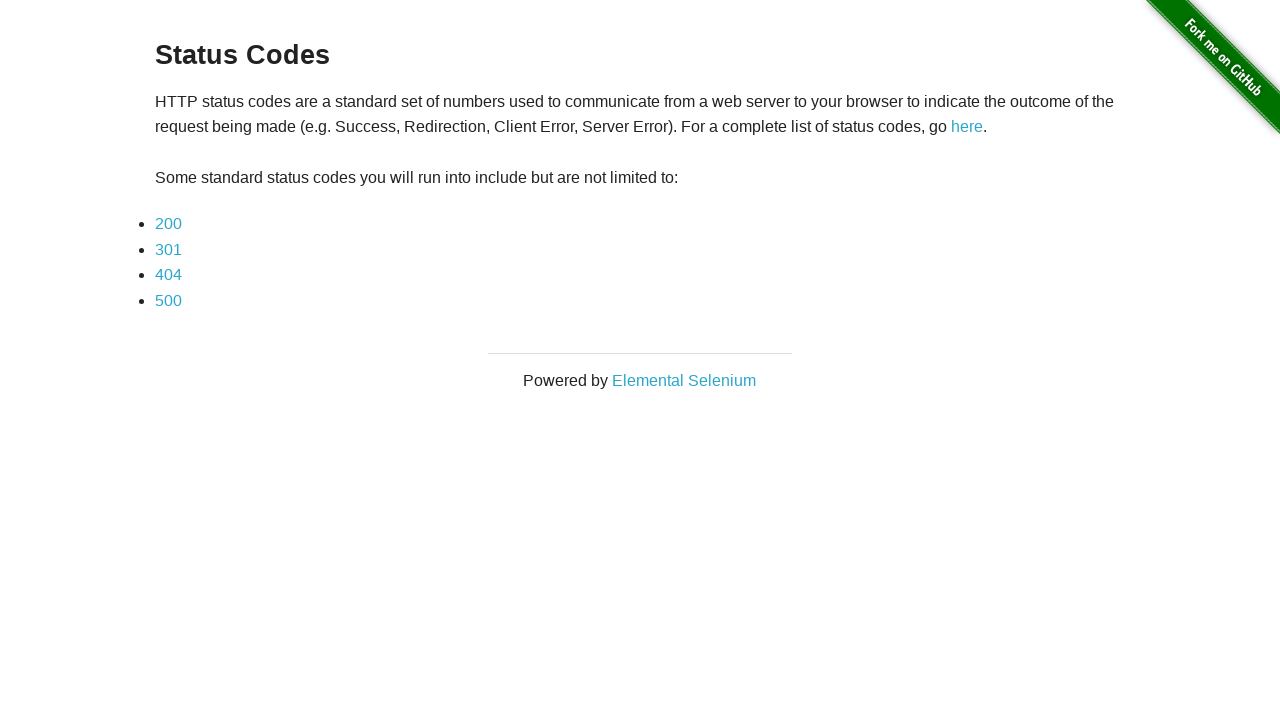

Verified initial URL is https://the-internet.herokuapp.com/status_codes
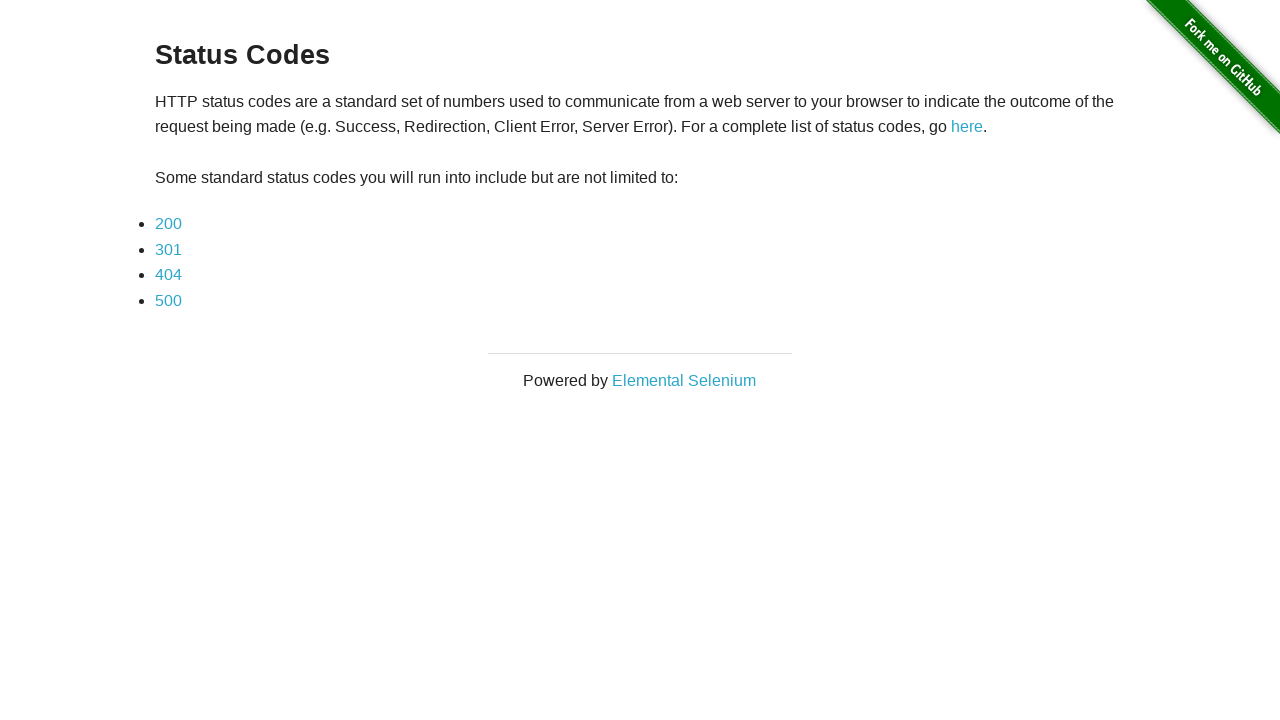

Clicked on 200 status code link at (168, 224) on text=200
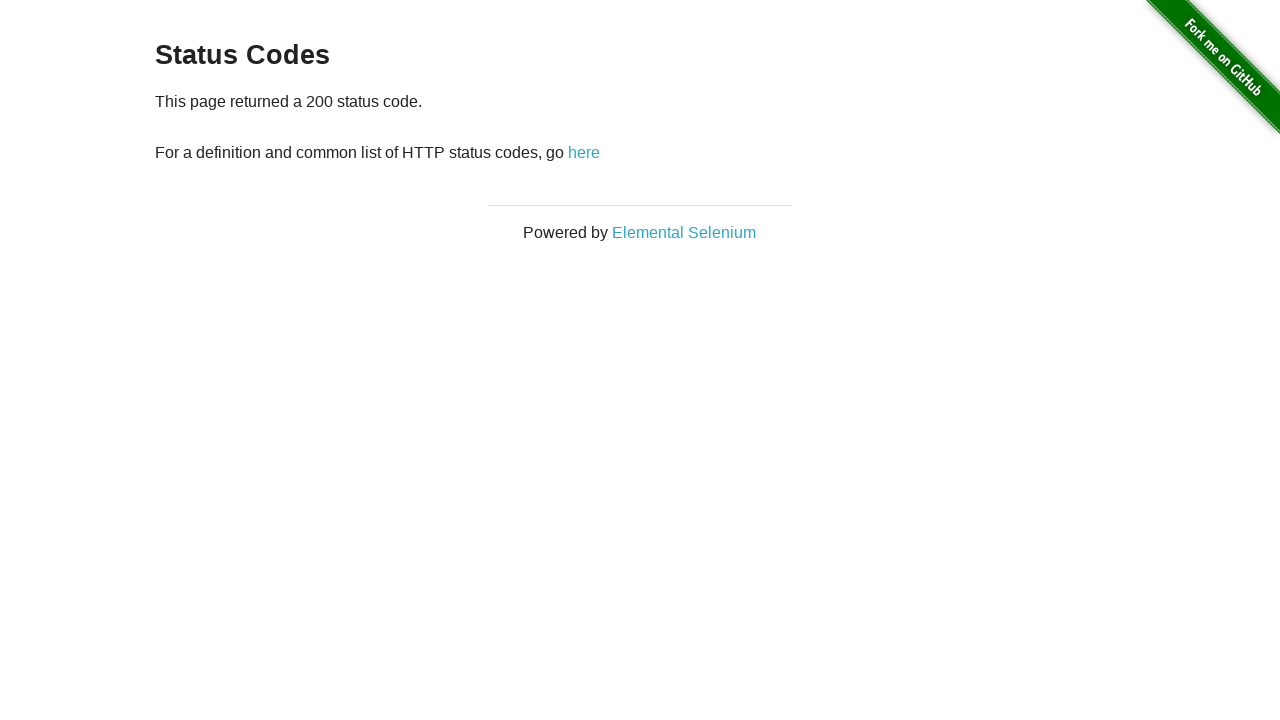

Verified navigation to 200 status code page
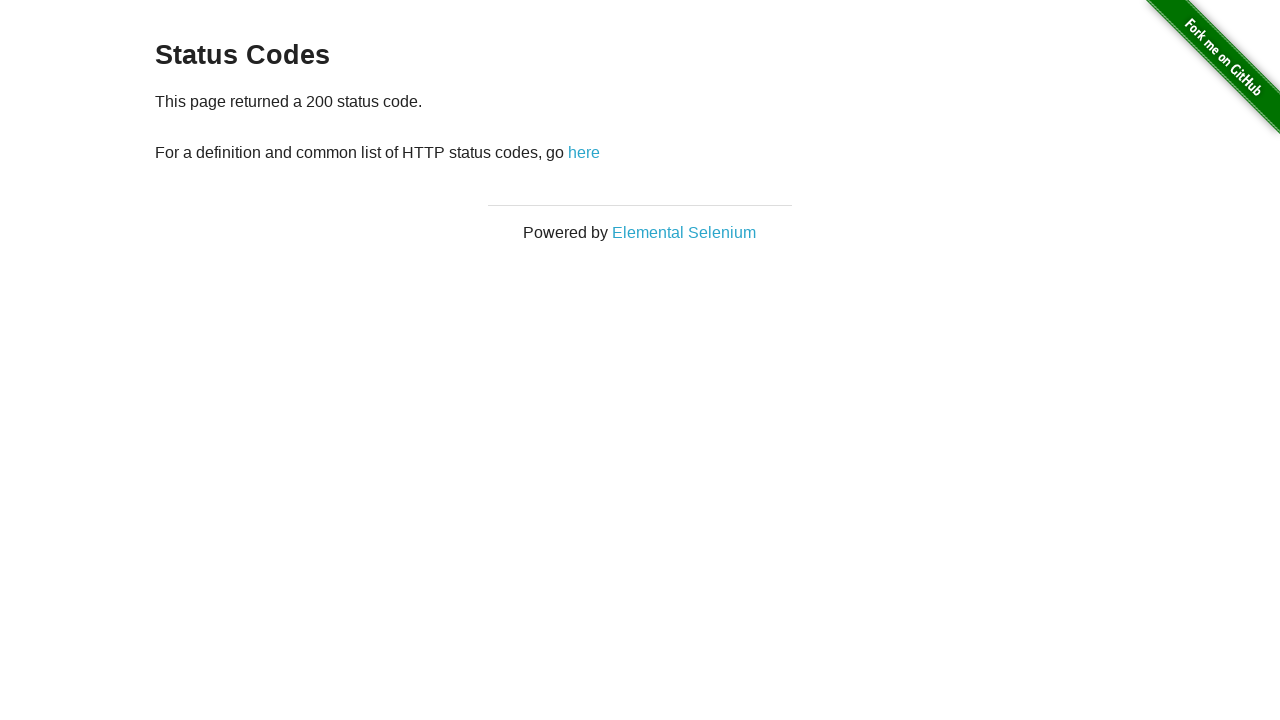

Verified 'Status Codes' title is visible
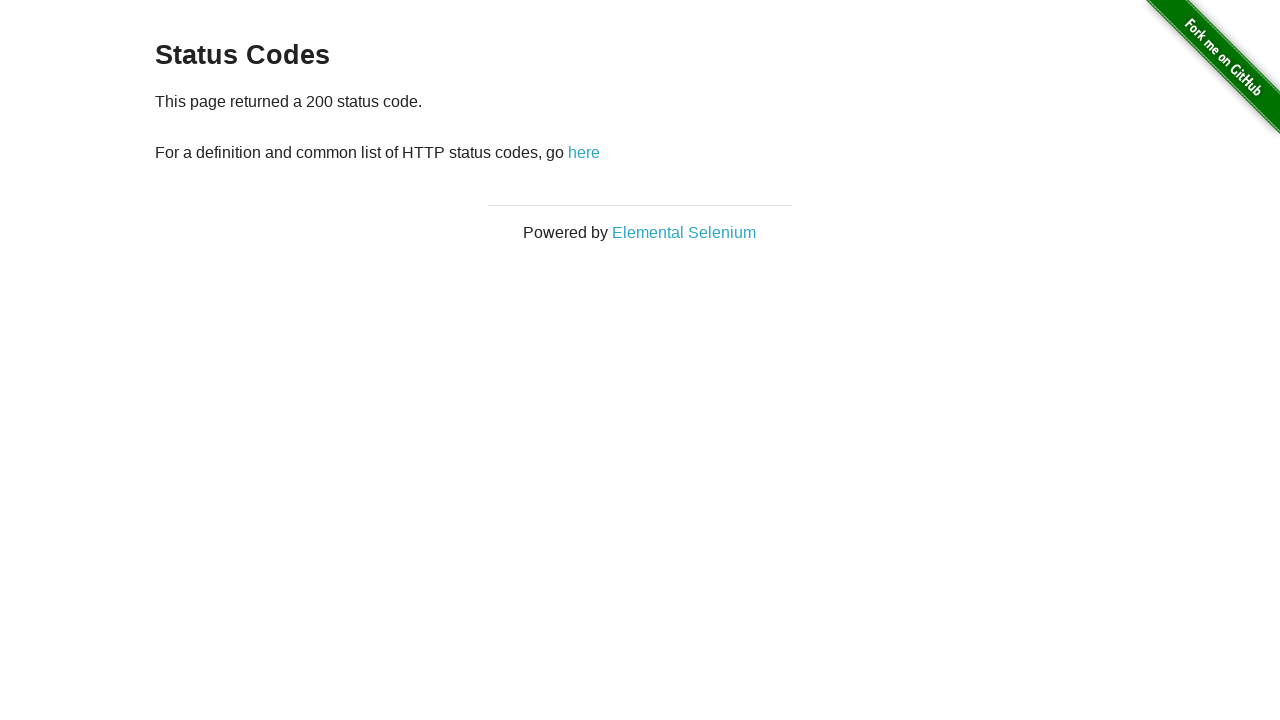

Clicked on 'here' link at (584, 152) on text=here
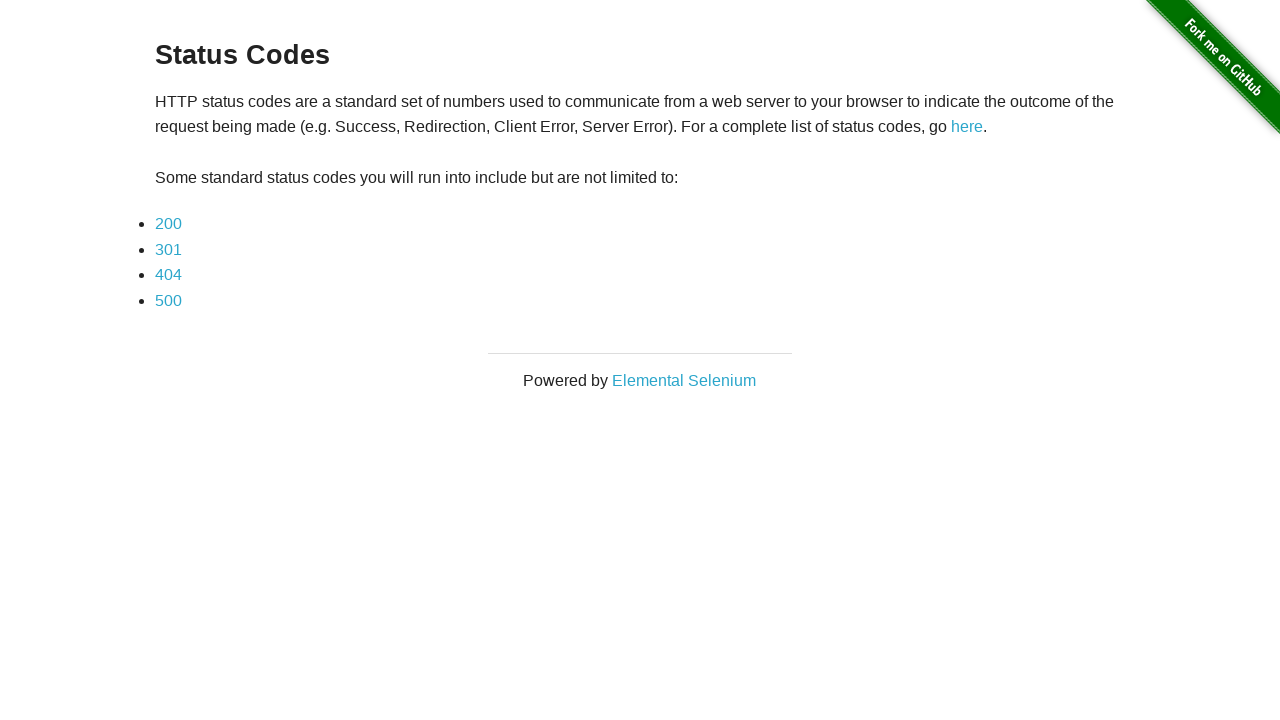

Verified navigation back to status codes page
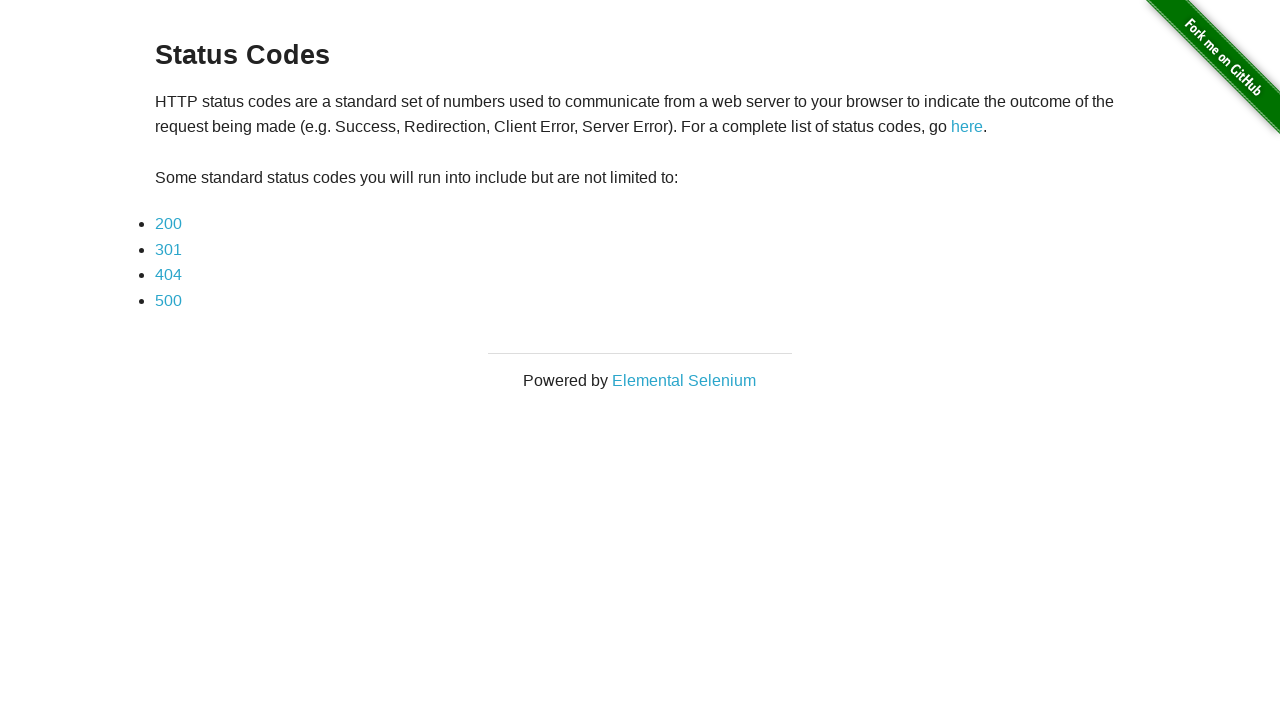

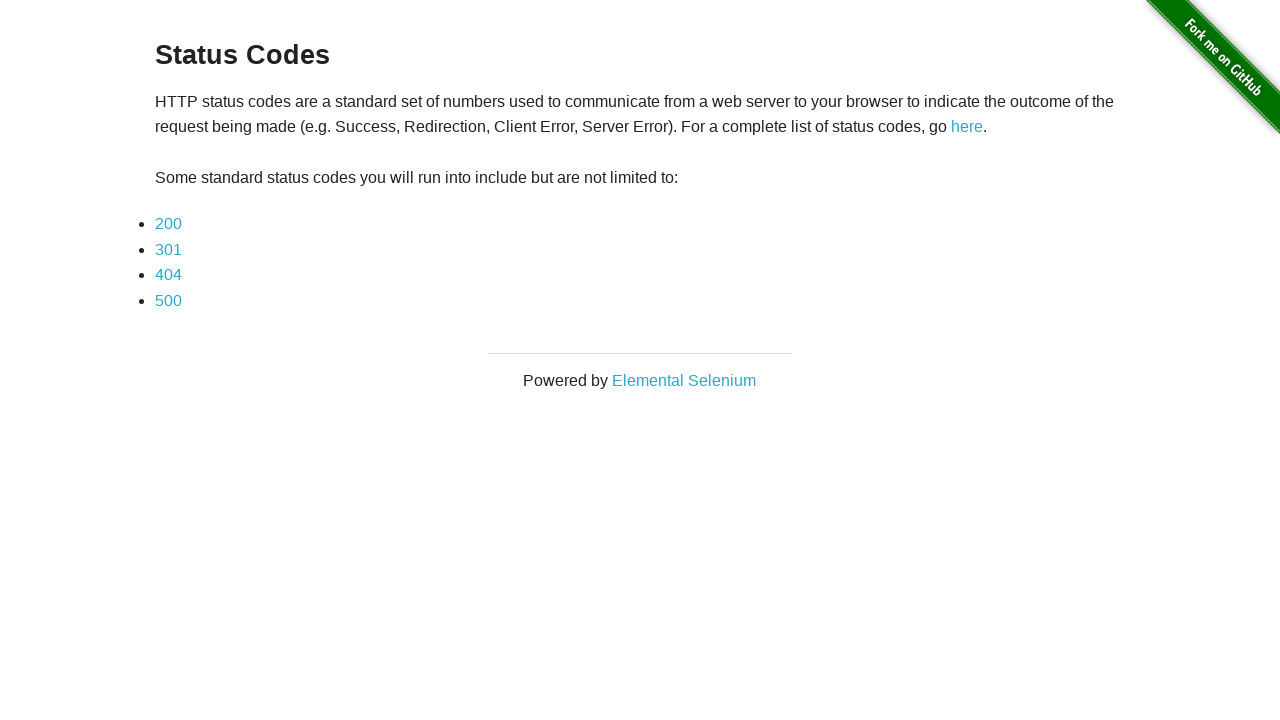